Adds a new patient with name, gender, mobile, and email information

Starting URL: https://ej2.syncfusion.com/showcase/angular/appointmentplanner/#/dashboard

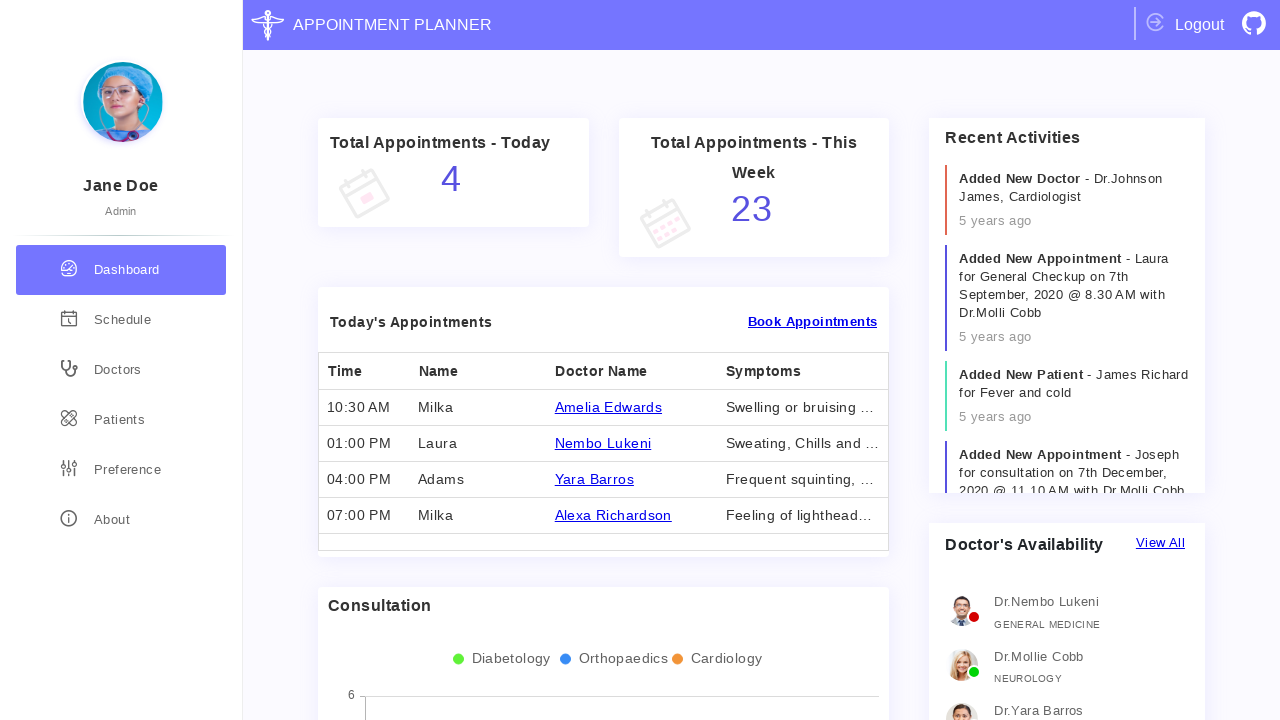

Clicked on patients section navigation at (121, 420) on div[routerLink='/patients']
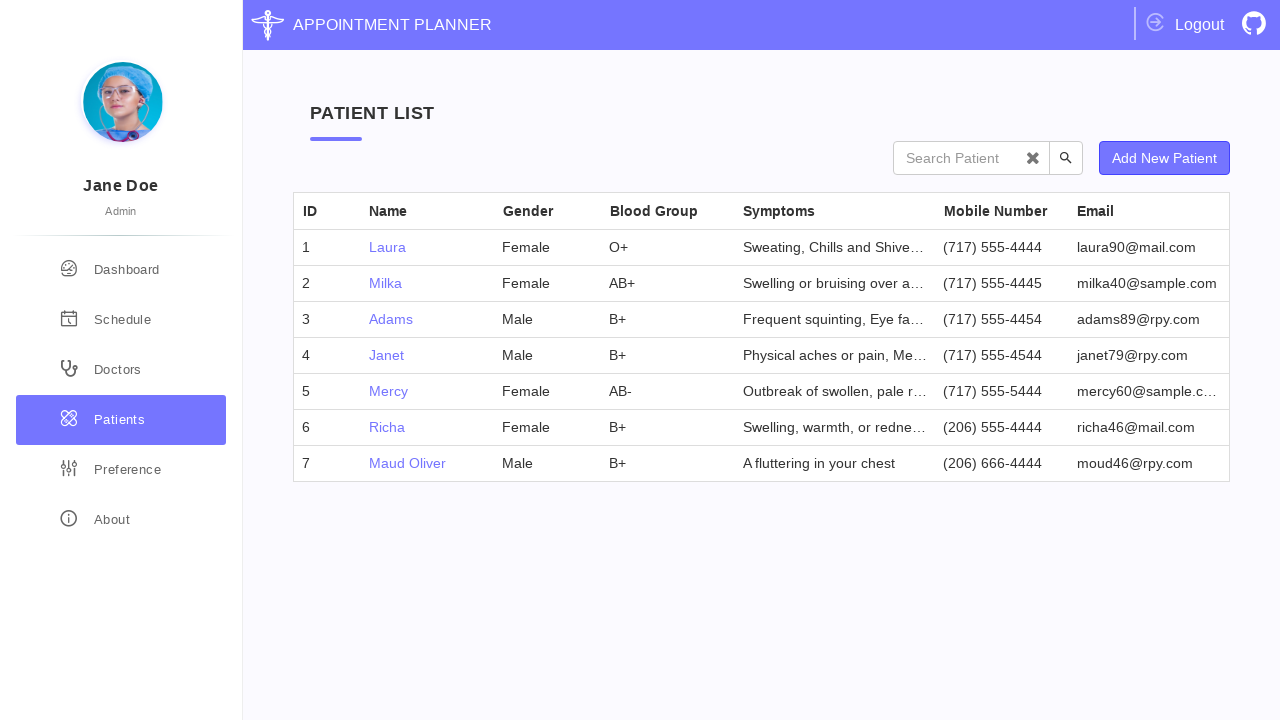

Add New Patient button selector loaded
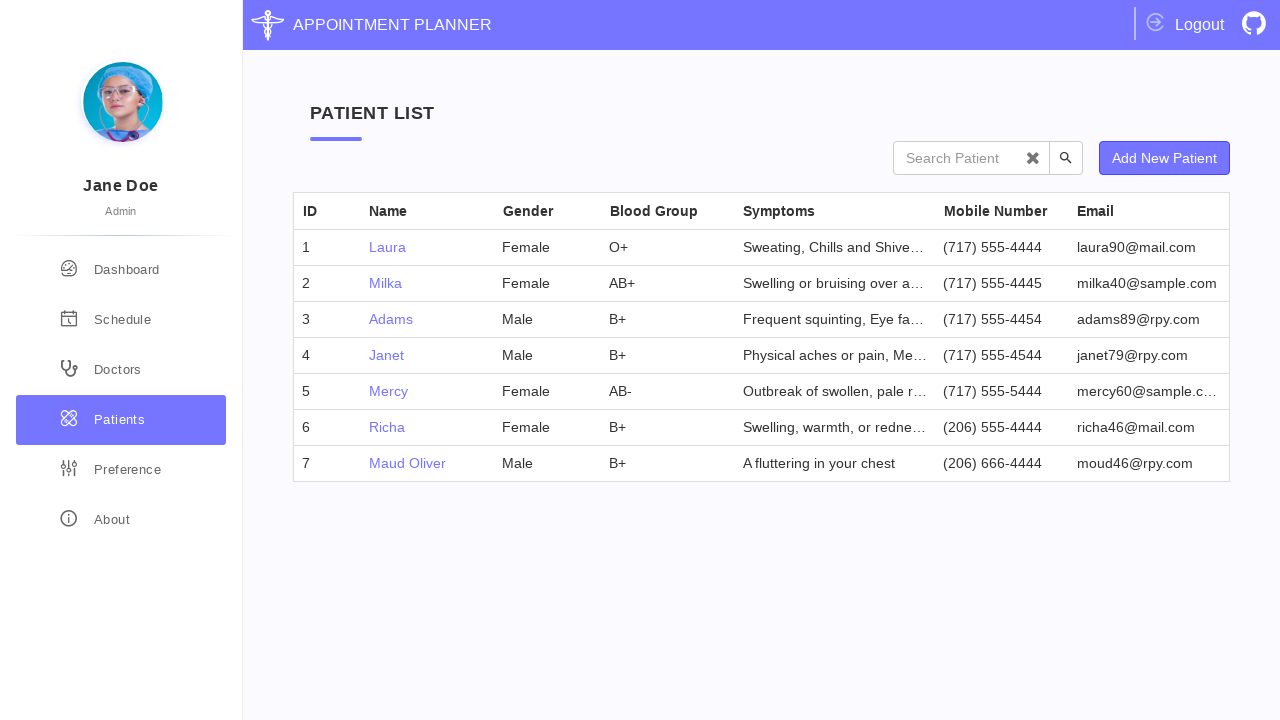

Clicked Add New Patient button at (1164, 158) on button.e-normal.add-details:has-text('Add New Patient')
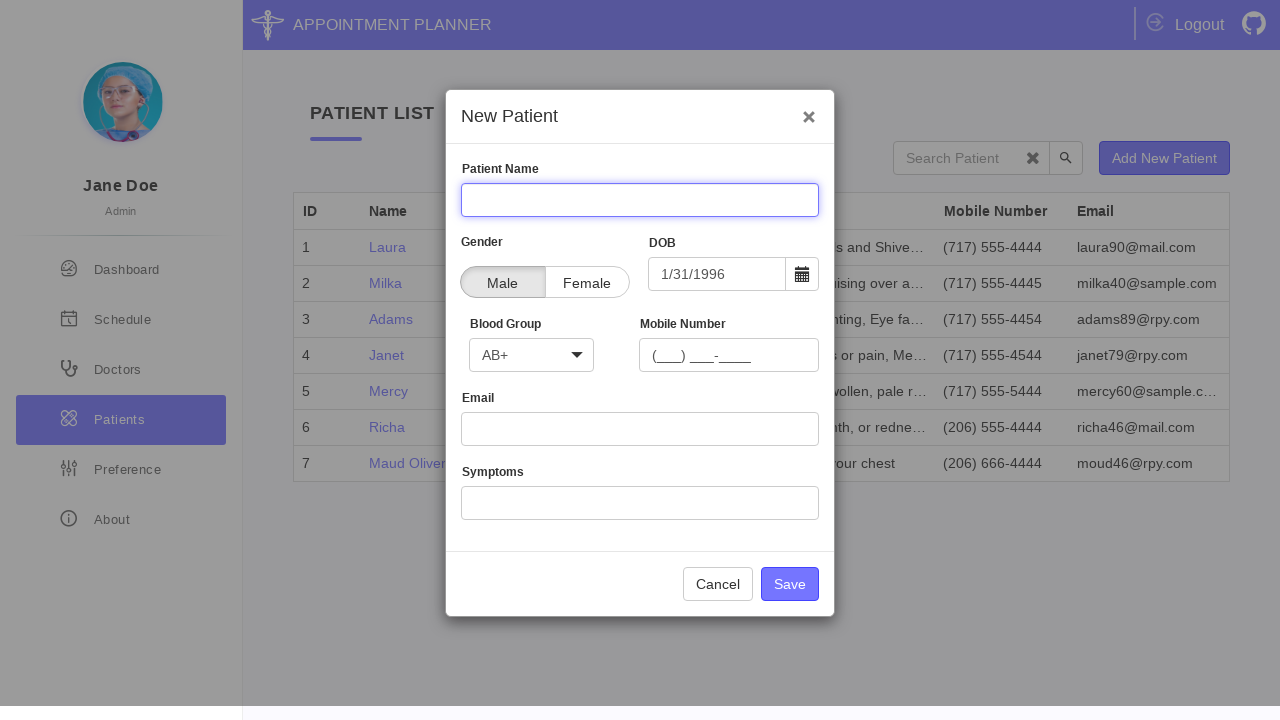

Patient name input field loaded
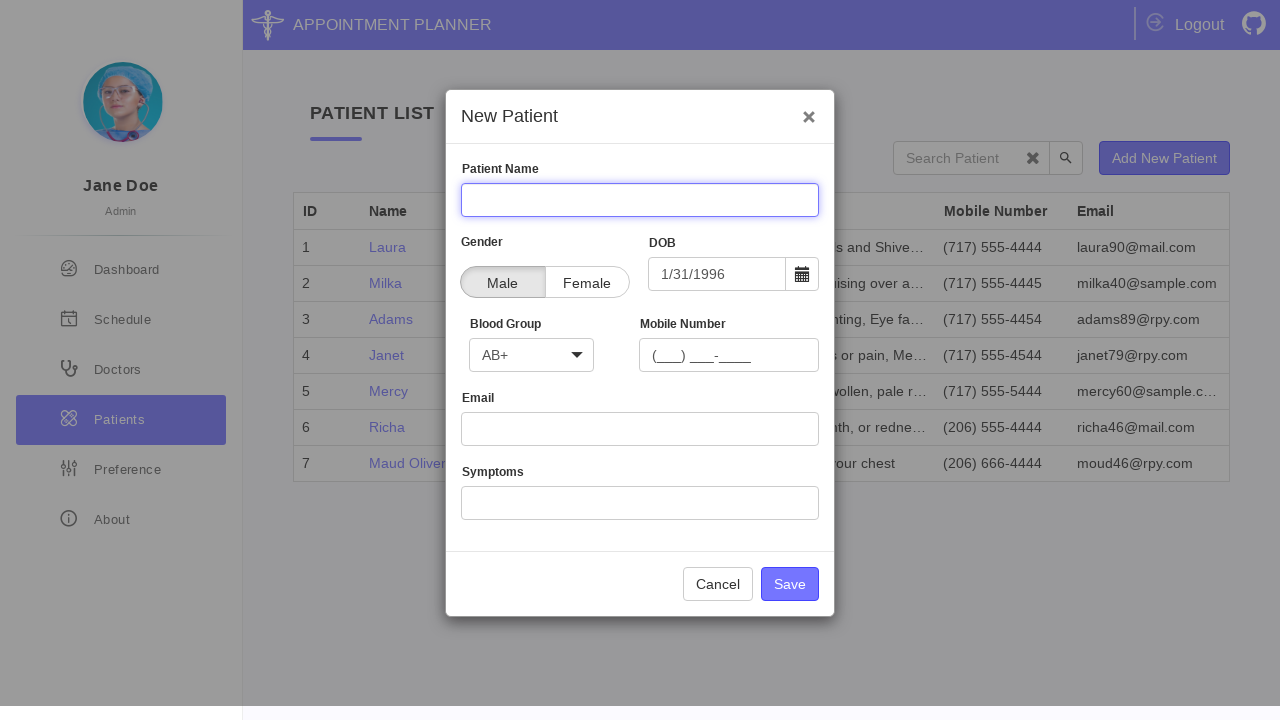

Filled patient name field with 'patient 1' on input[name='Name']
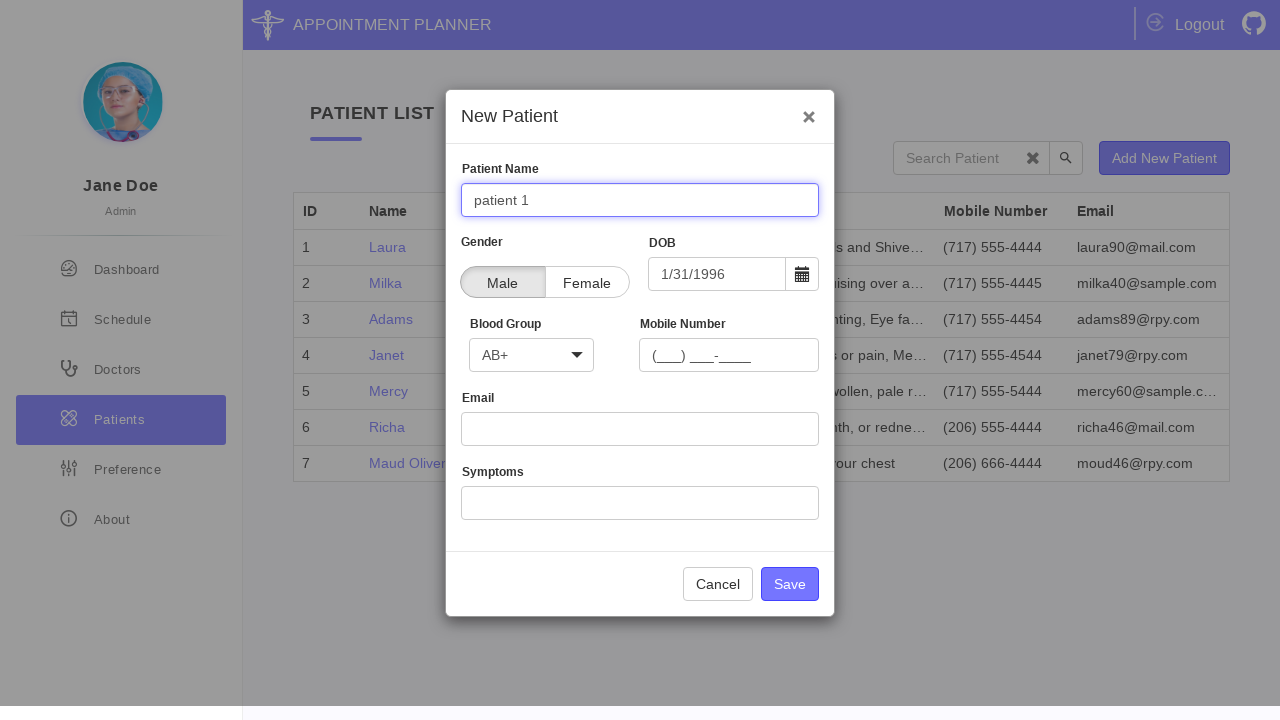

Selected Female gender option at (587, 282) on label.e-btn:has-text('Female')
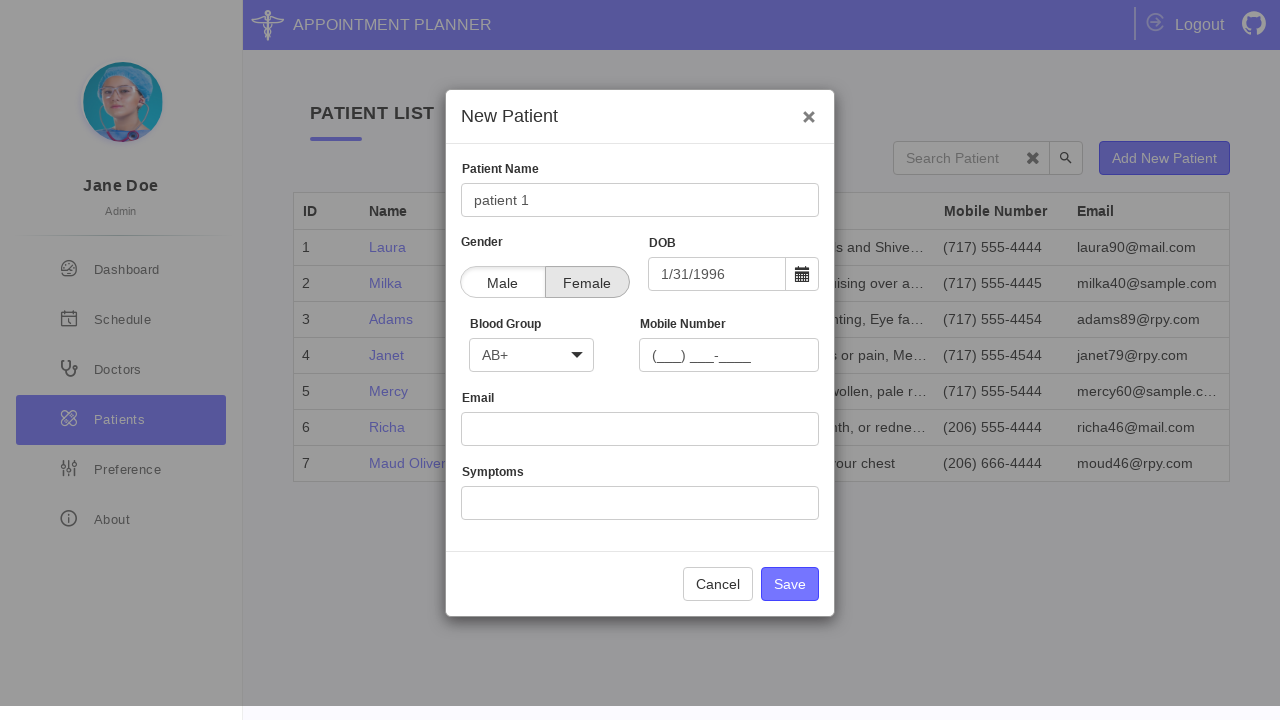

Filled mobile number field with '0509866161' on #PatientMobile
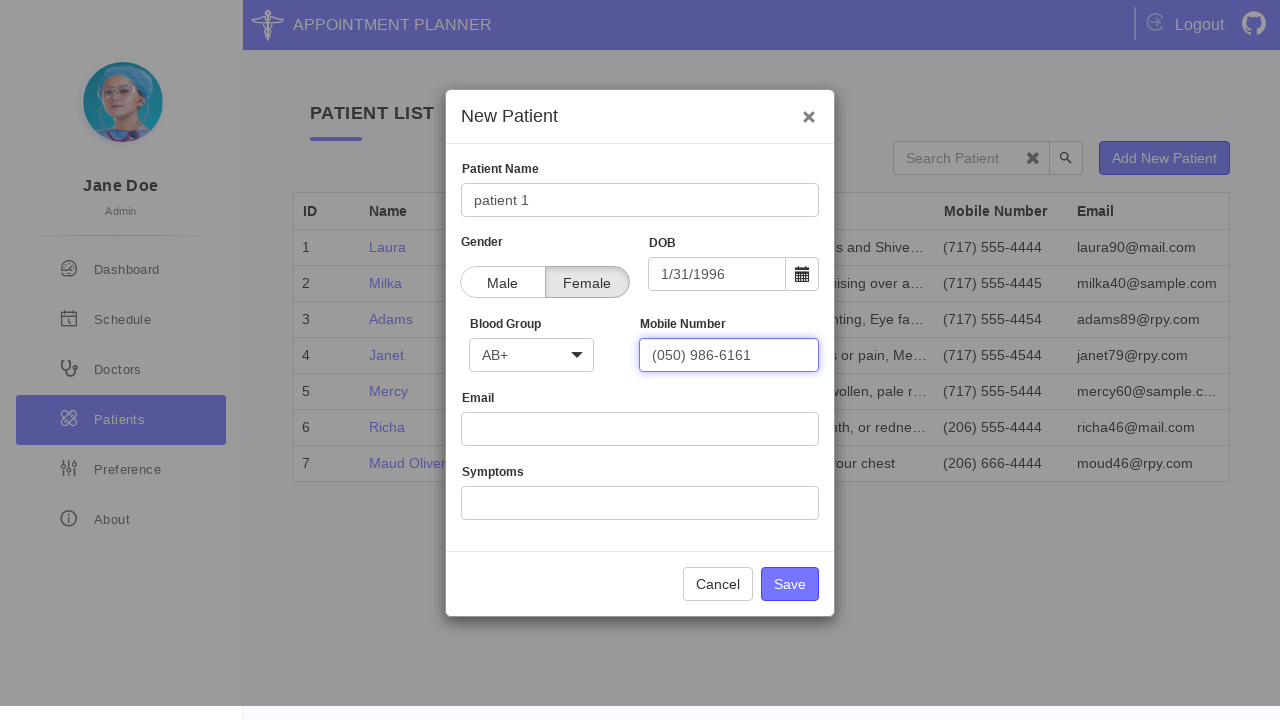

Filled email field with 'patient1@mail.com' on input[name='Email']
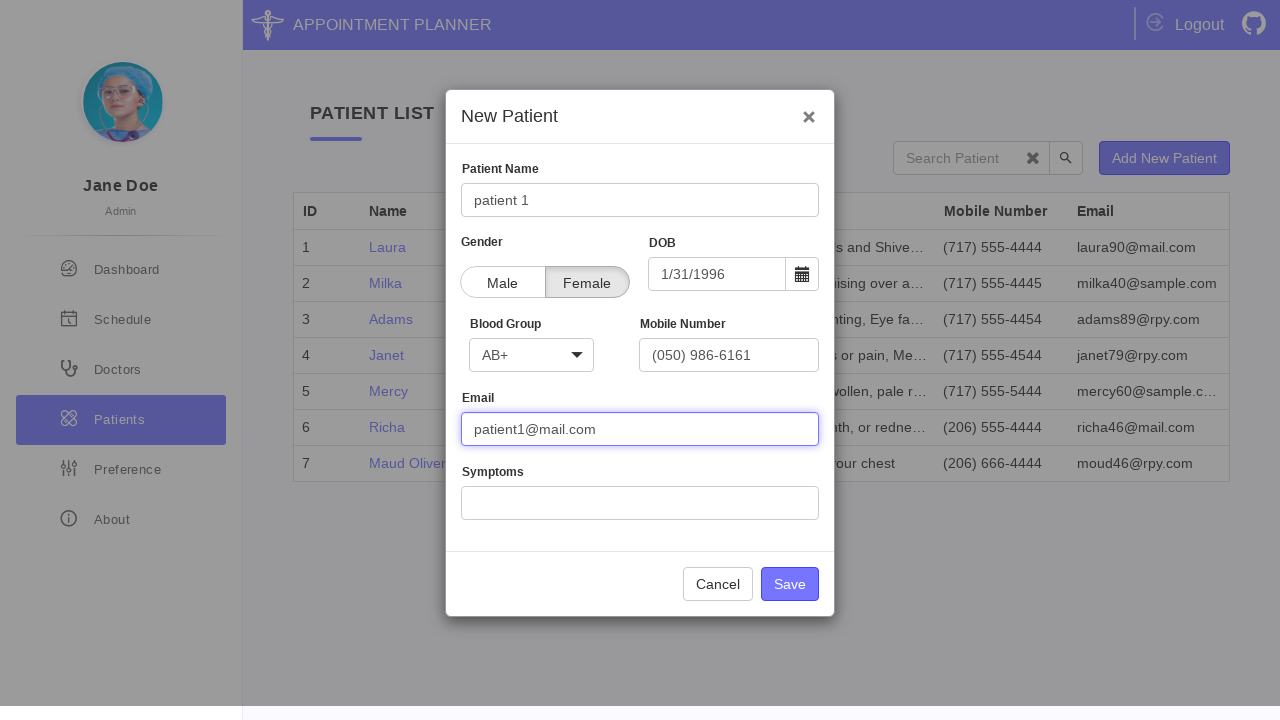

Clicked Save button to add new patient at (790, 584) on button.e-control.e-btn.e-lib.e-normal.e-primary:has-text('Save')
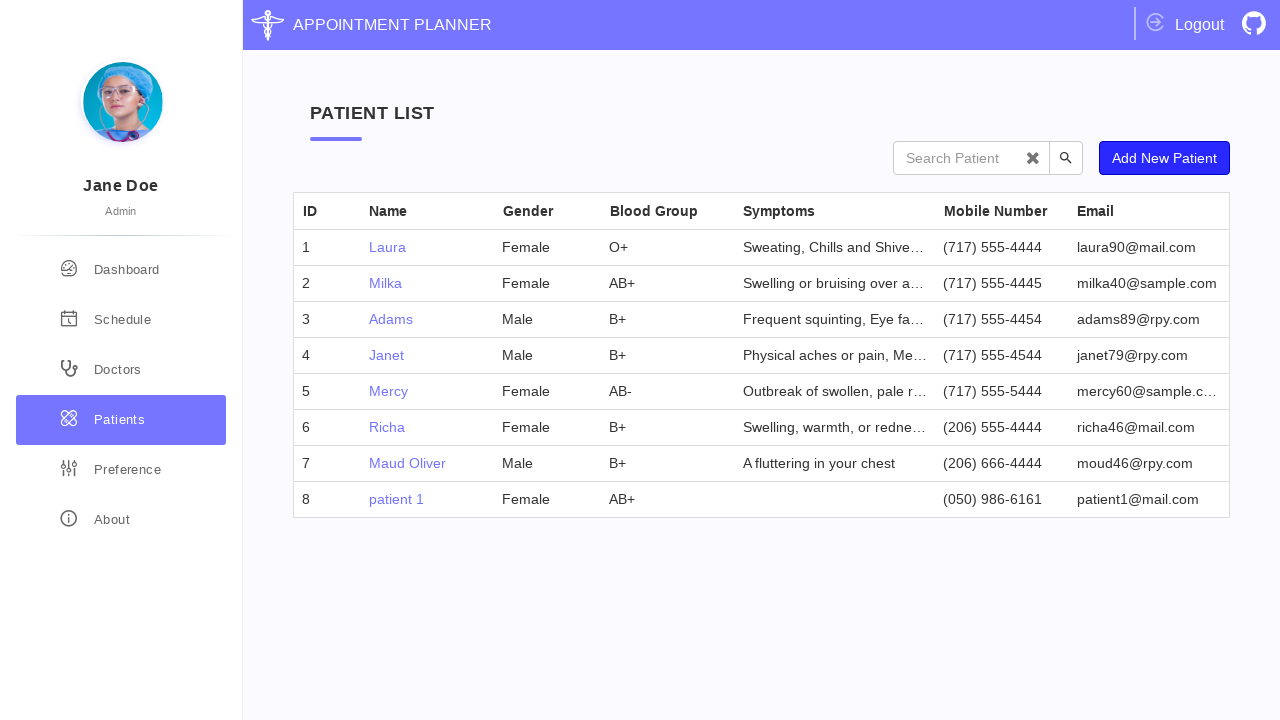

New patient 'patient 1' successfully added and visible in patient list
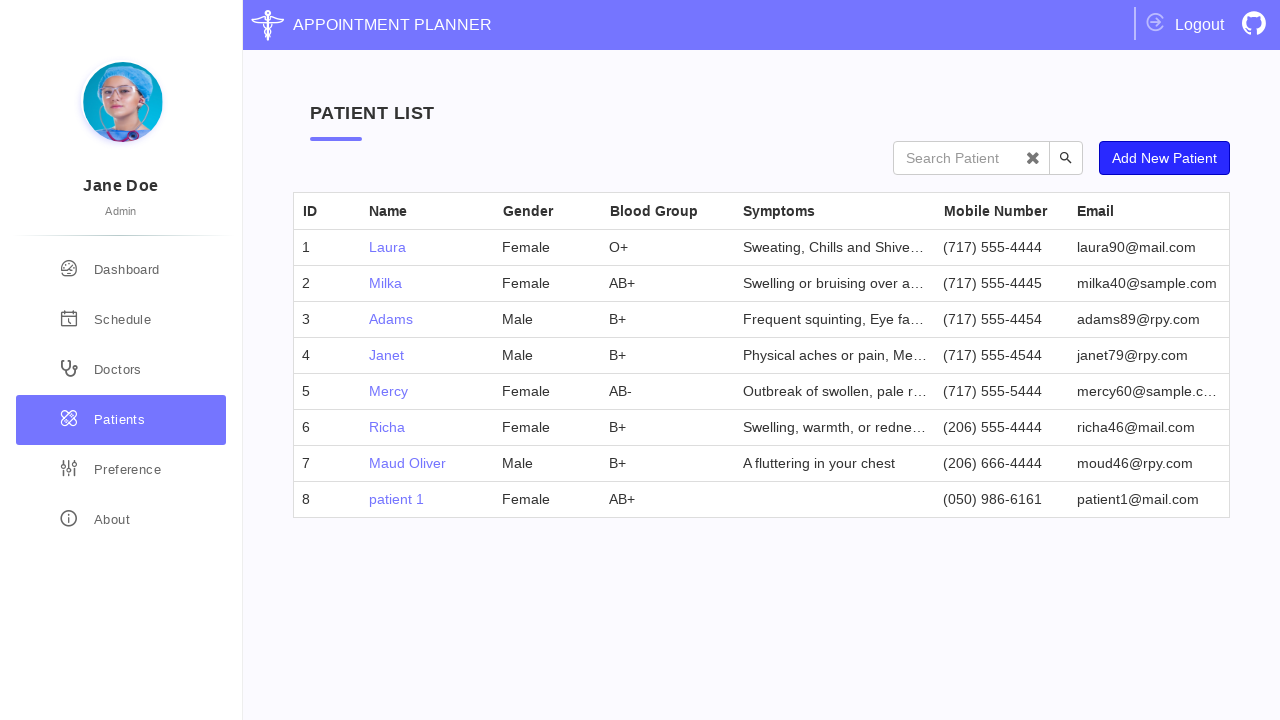

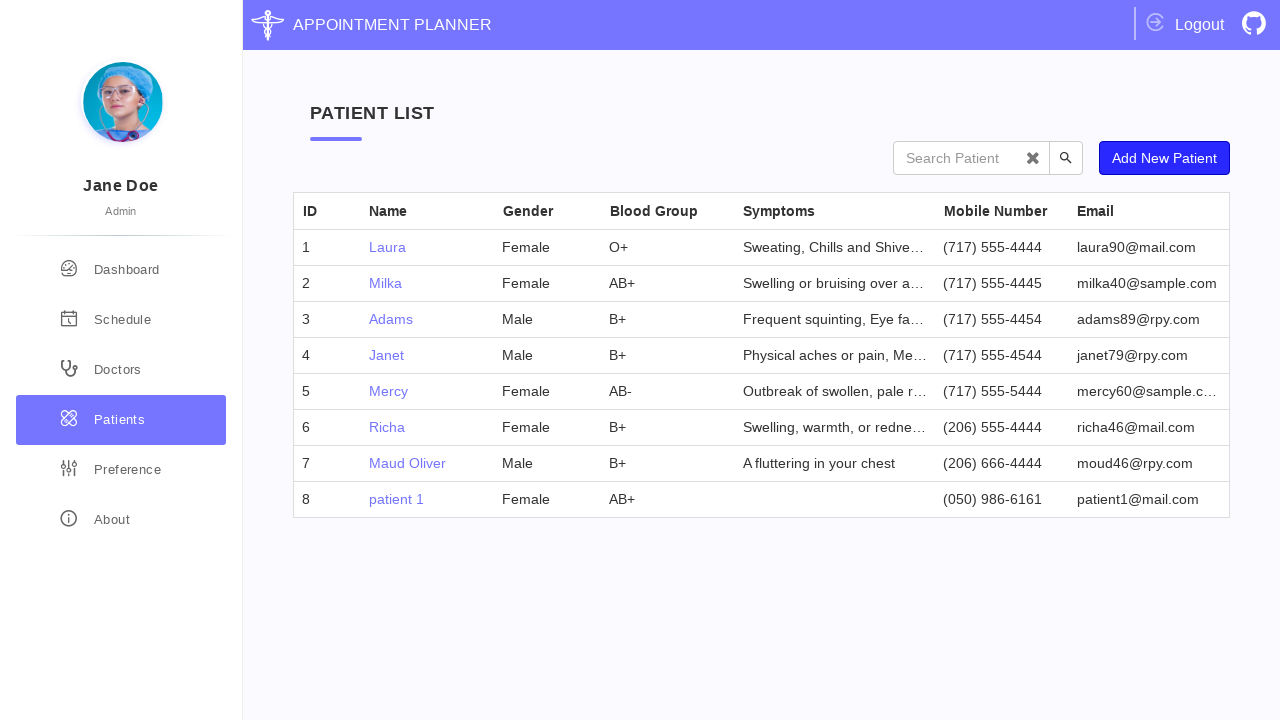